Tests JavaScript alert and confirm dialog handling by entering a name, triggering alerts, and accepting/dismissing them

Starting URL: https://rahulshettyacademy.com/AutomationPractice/

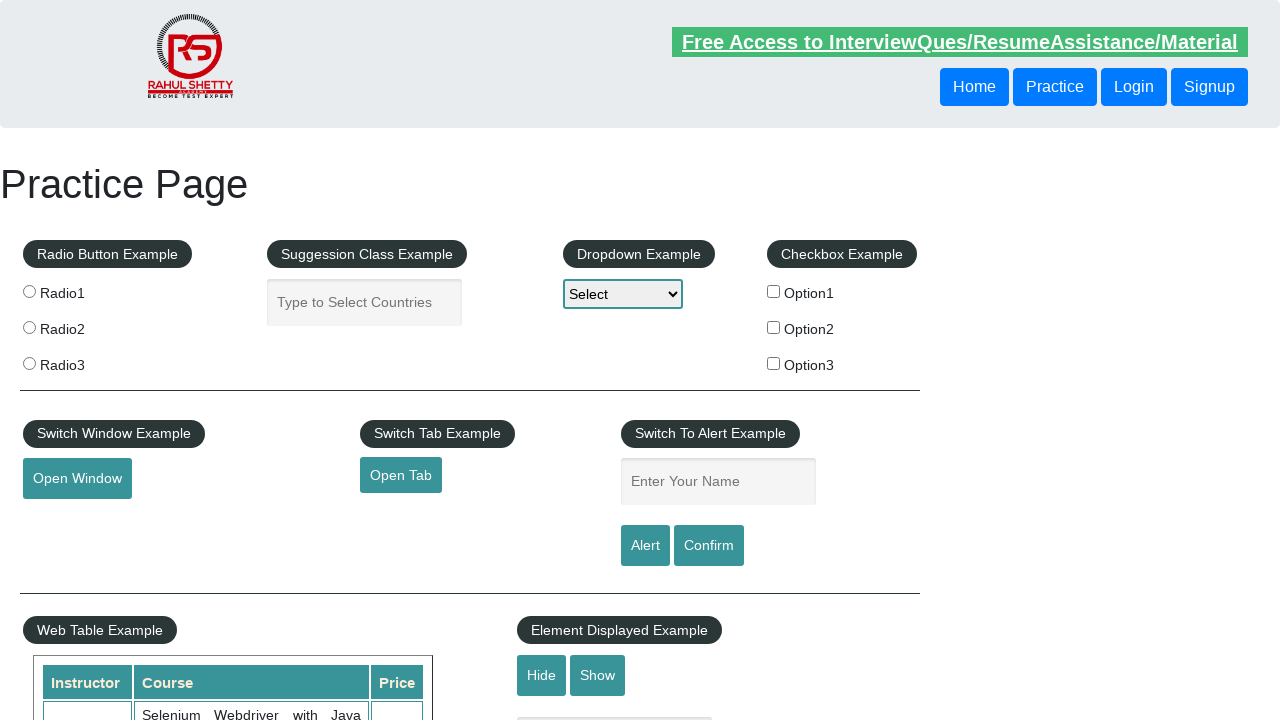

Filled name field with 'Sedat Ekmel' on #name
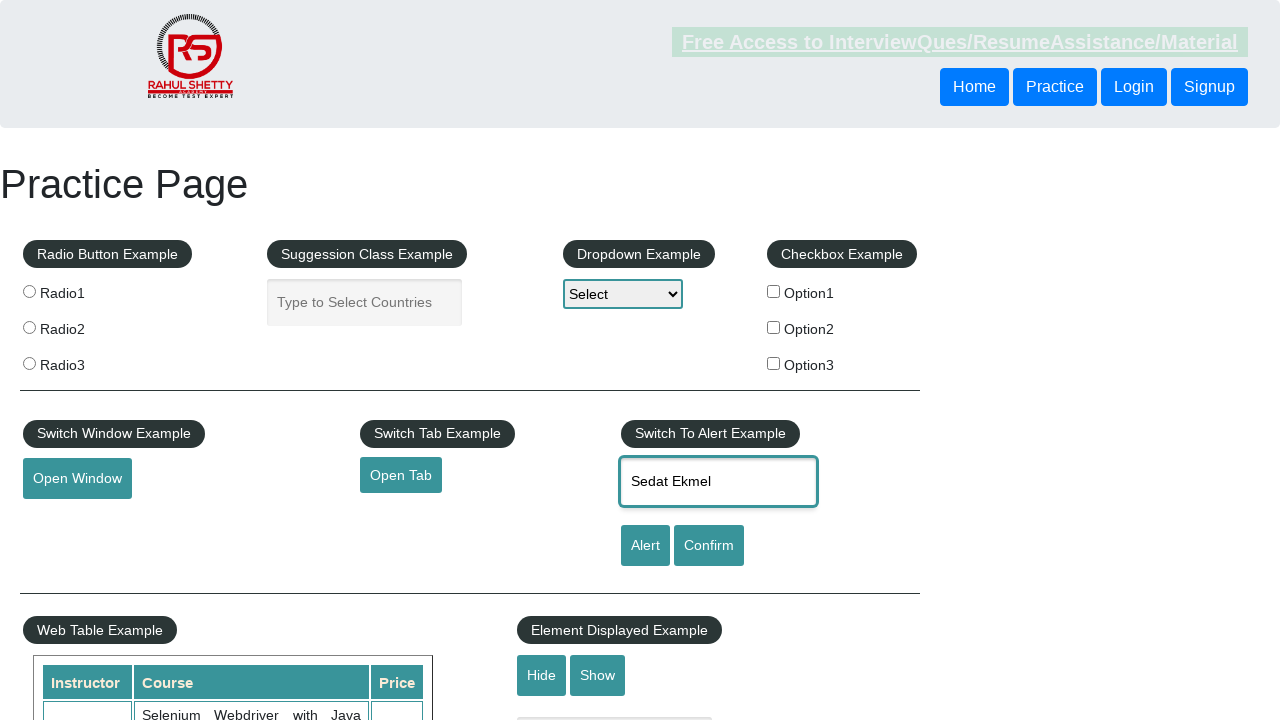

Set up dialog handler to accept alerts
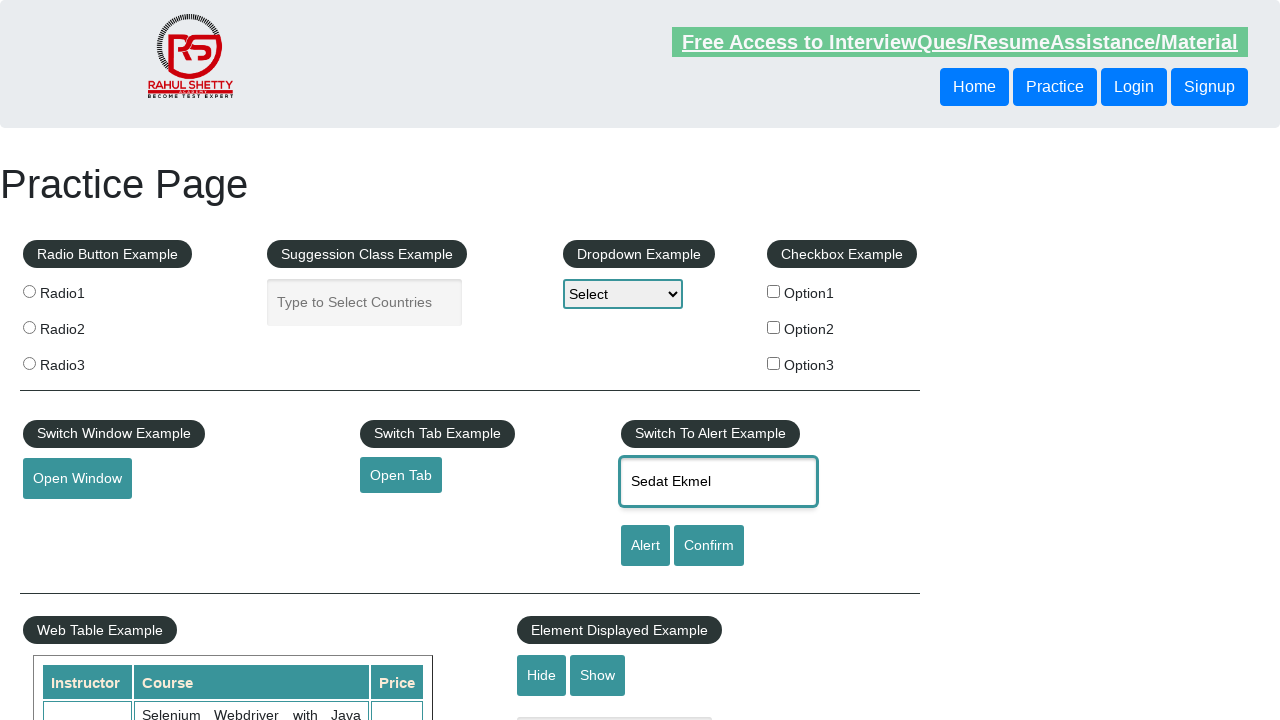

Clicked alert button and accepted the alert dialog at (645, 546) on #alertbtn
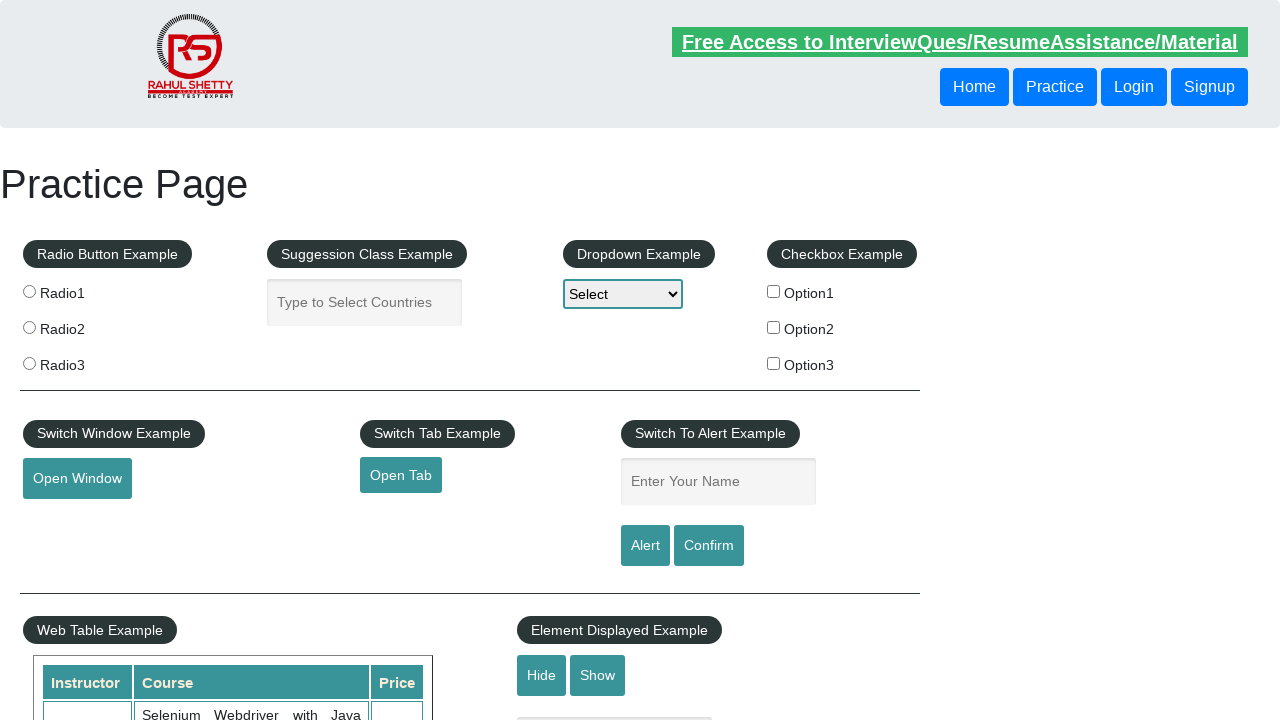

Filled name field again with 'Sedat Ekmel' on #name
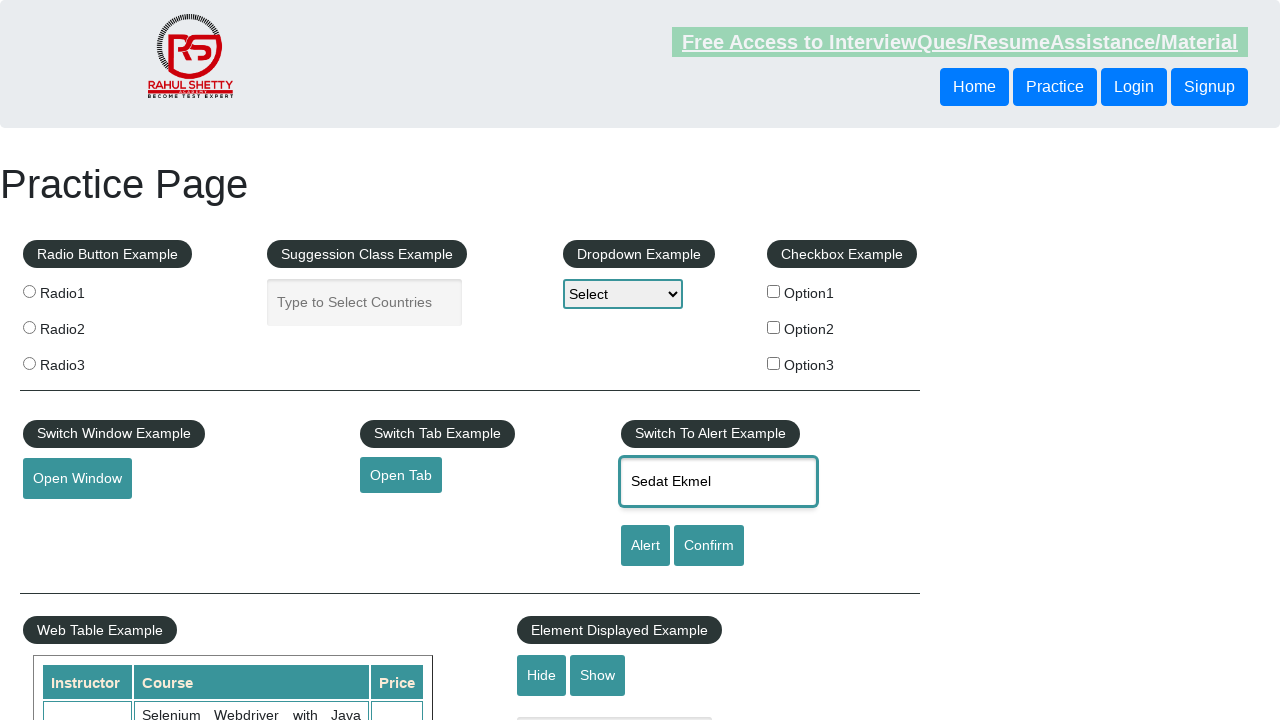

Set up dialog handler to dismiss confirm dialogs
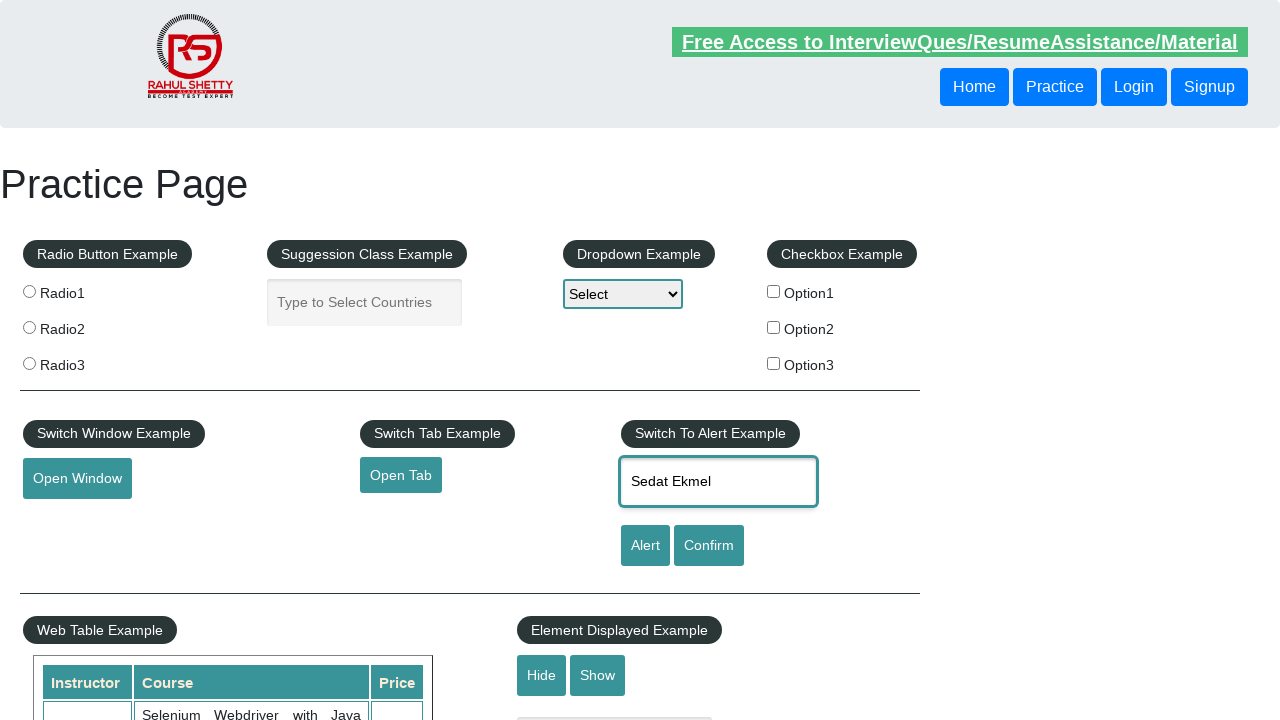

Clicked confirm button and dismissed the confirm dialog at (709, 546) on #confirmbtn
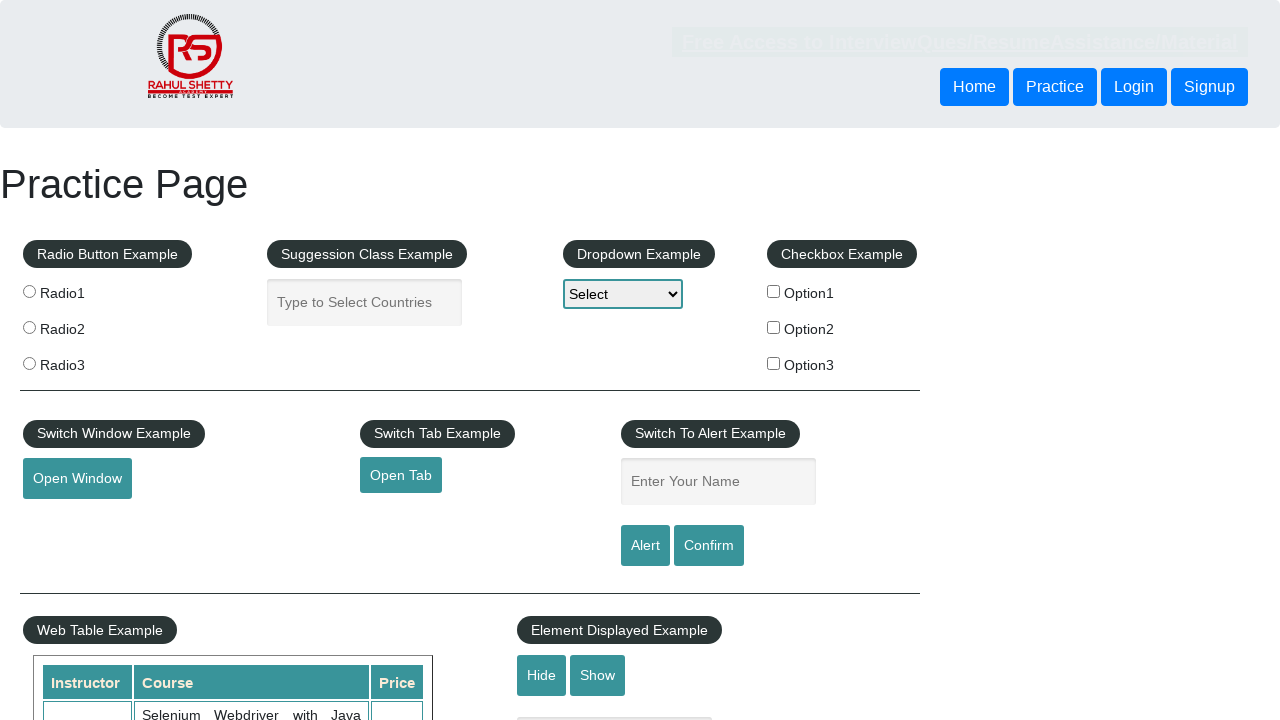

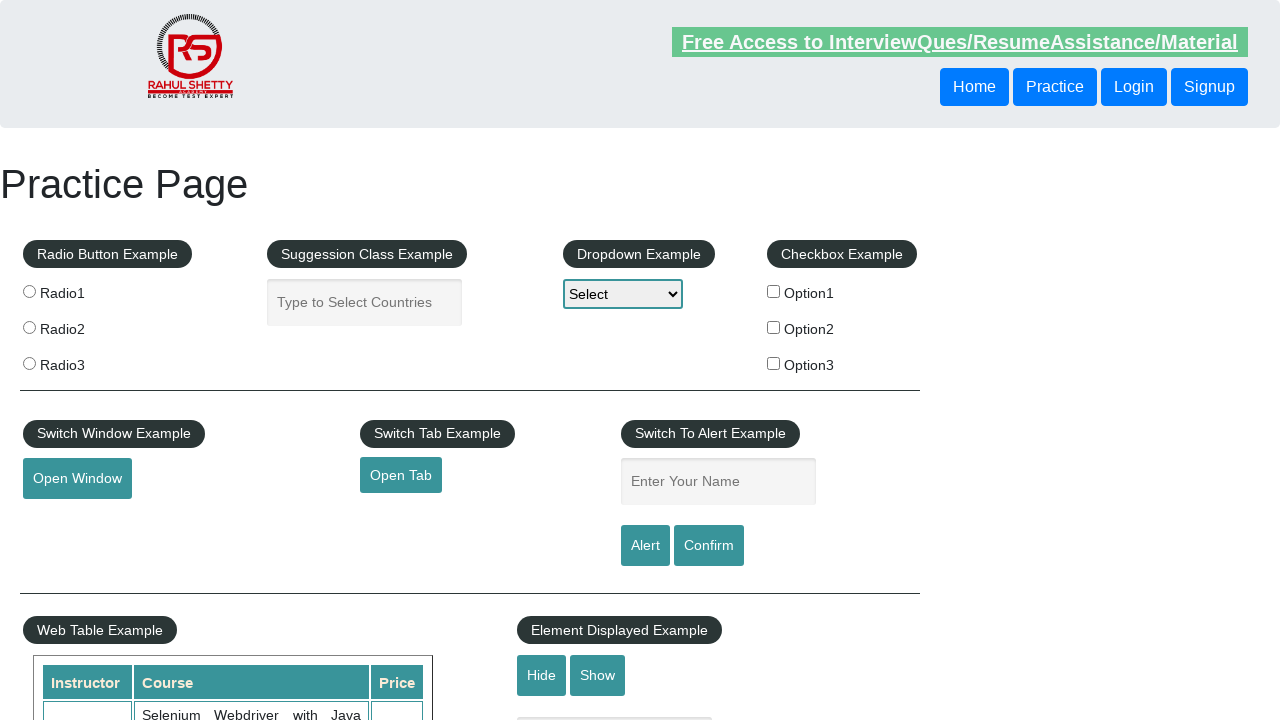